Tests the complete flight booking flow on BlazeDemo by selecting departure/destination cities, choosing a flight, entering personal information and payment details, and verifying the confirmation page.

Starting URL: https://blazedemo.com

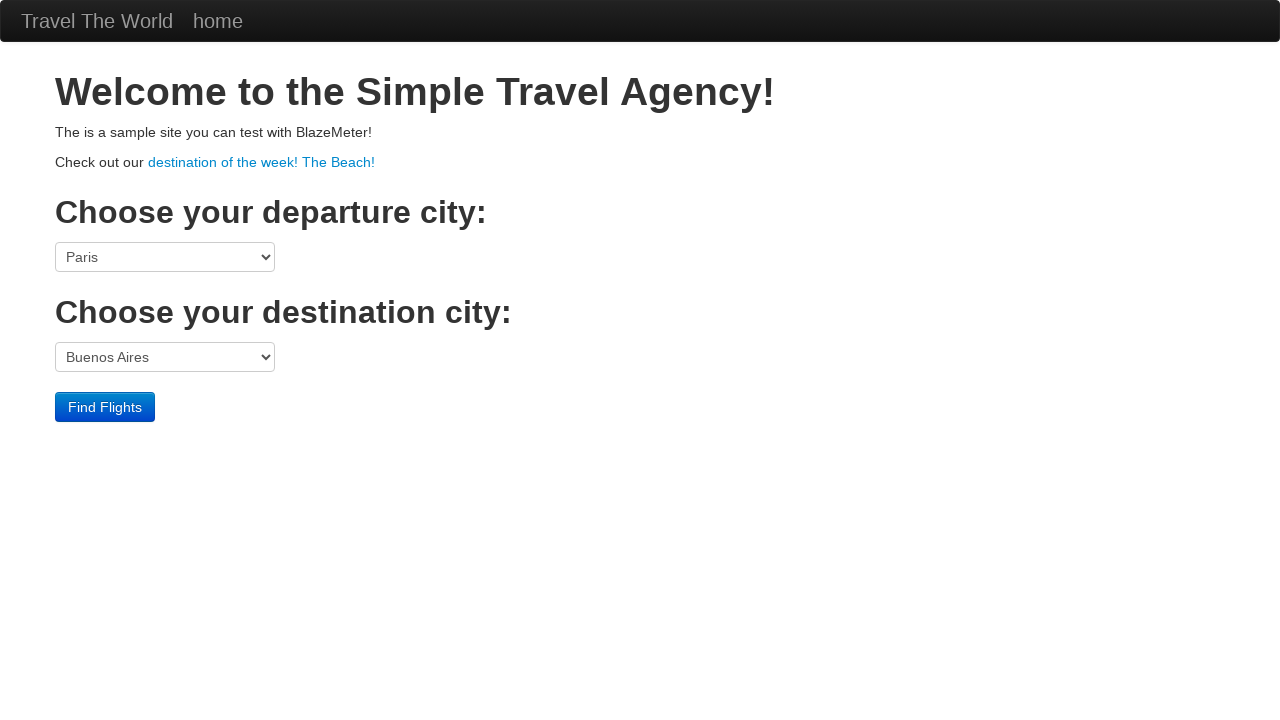

Clicked departure city dropdown at (165, 257) on select[name='fromPort']
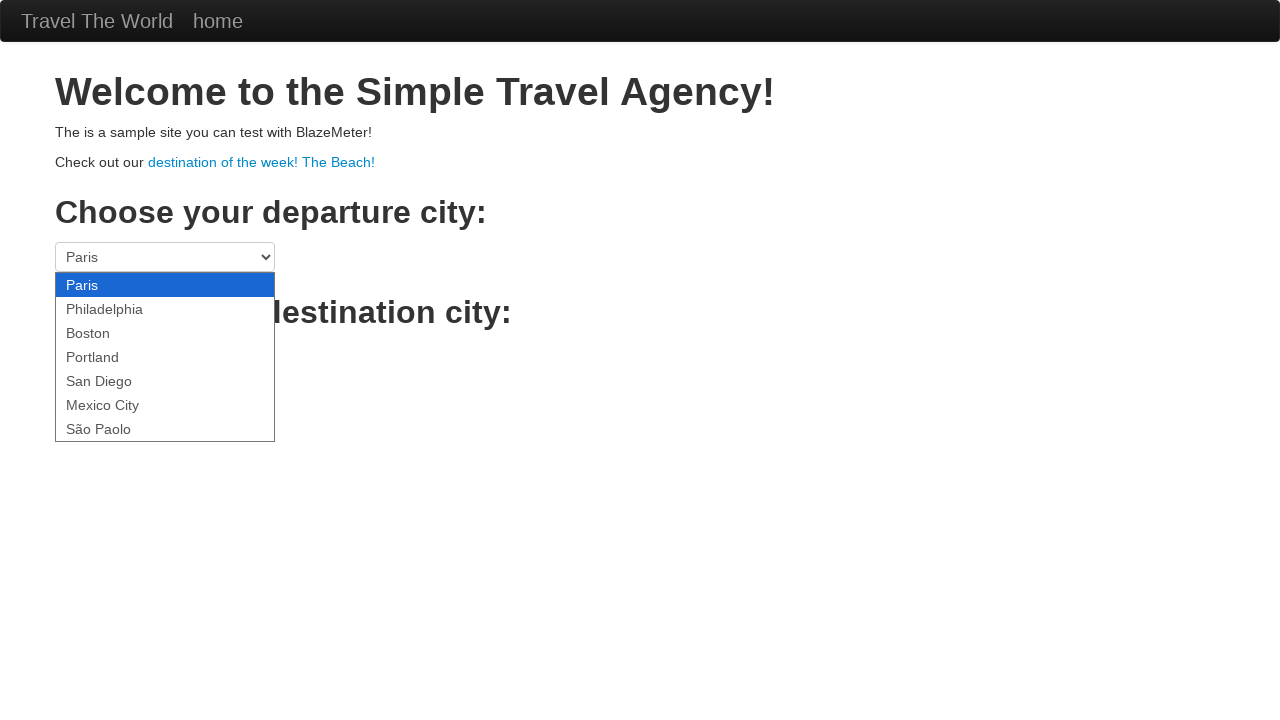

Selected Philadelphia as departure city on select[name='fromPort']
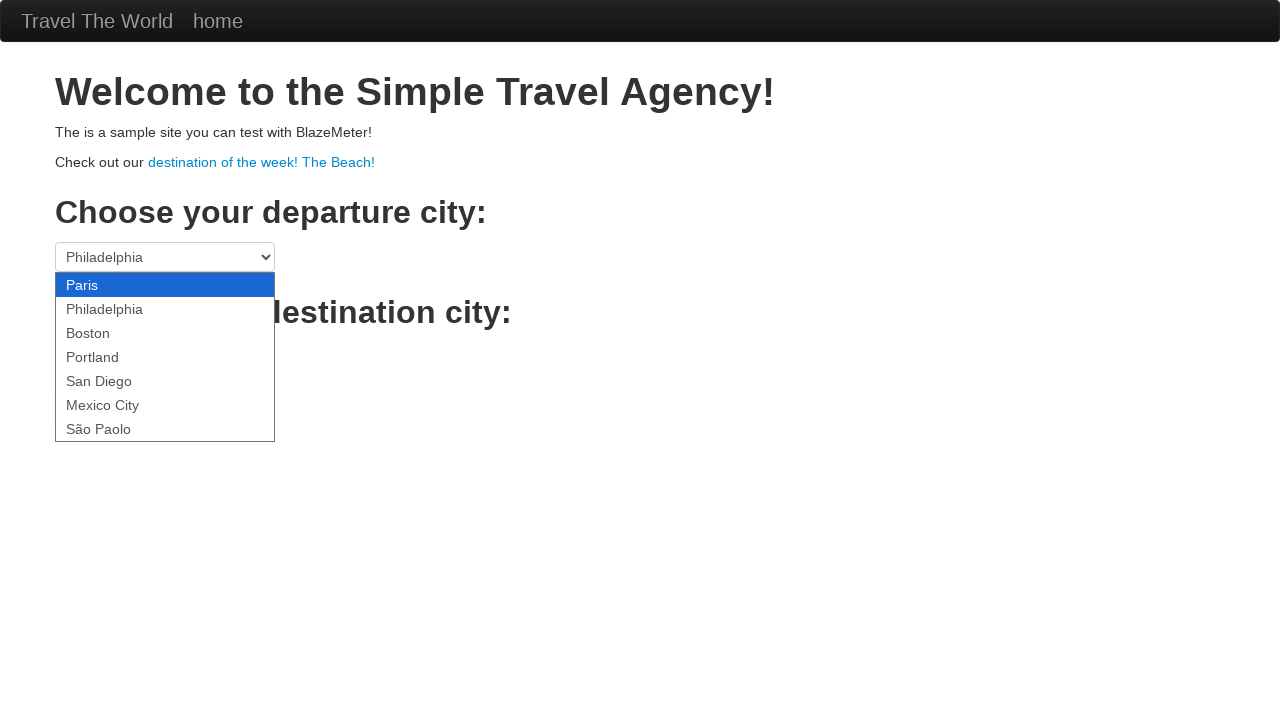

Clicked destination city dropdown at (165, 357) on select[name='toPort']
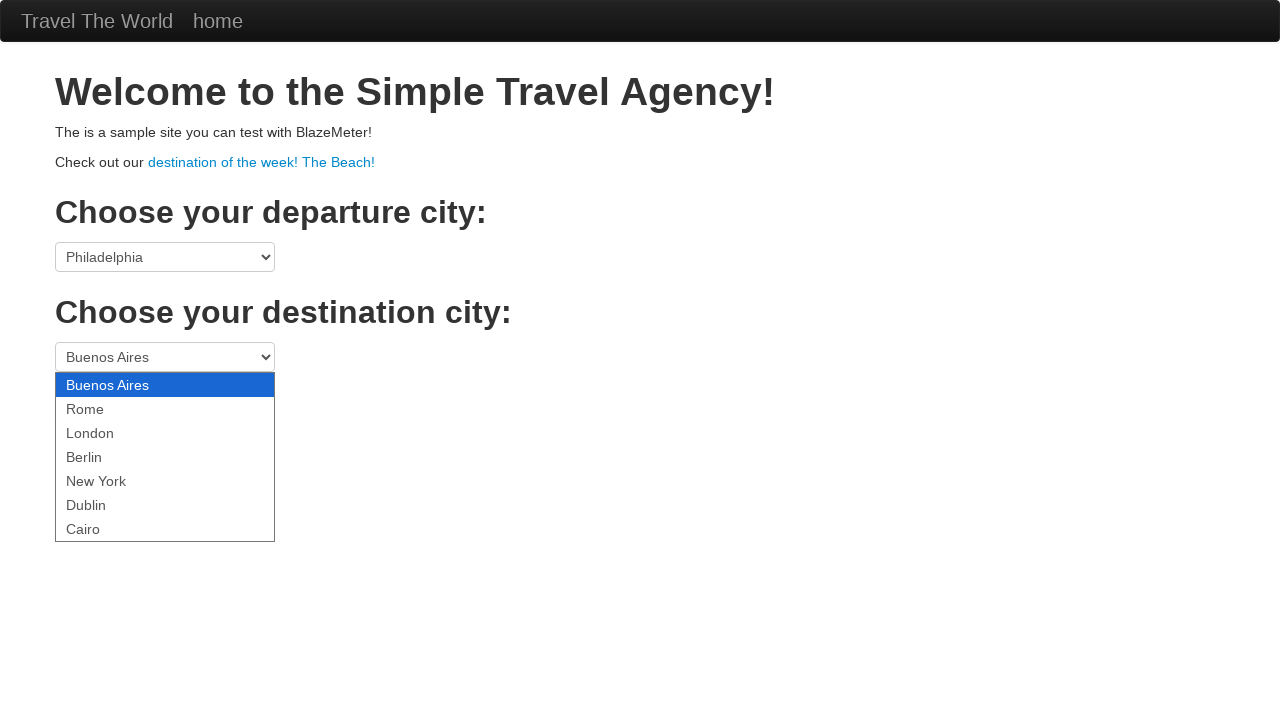

Selected London as destination city on select[name='toPort']
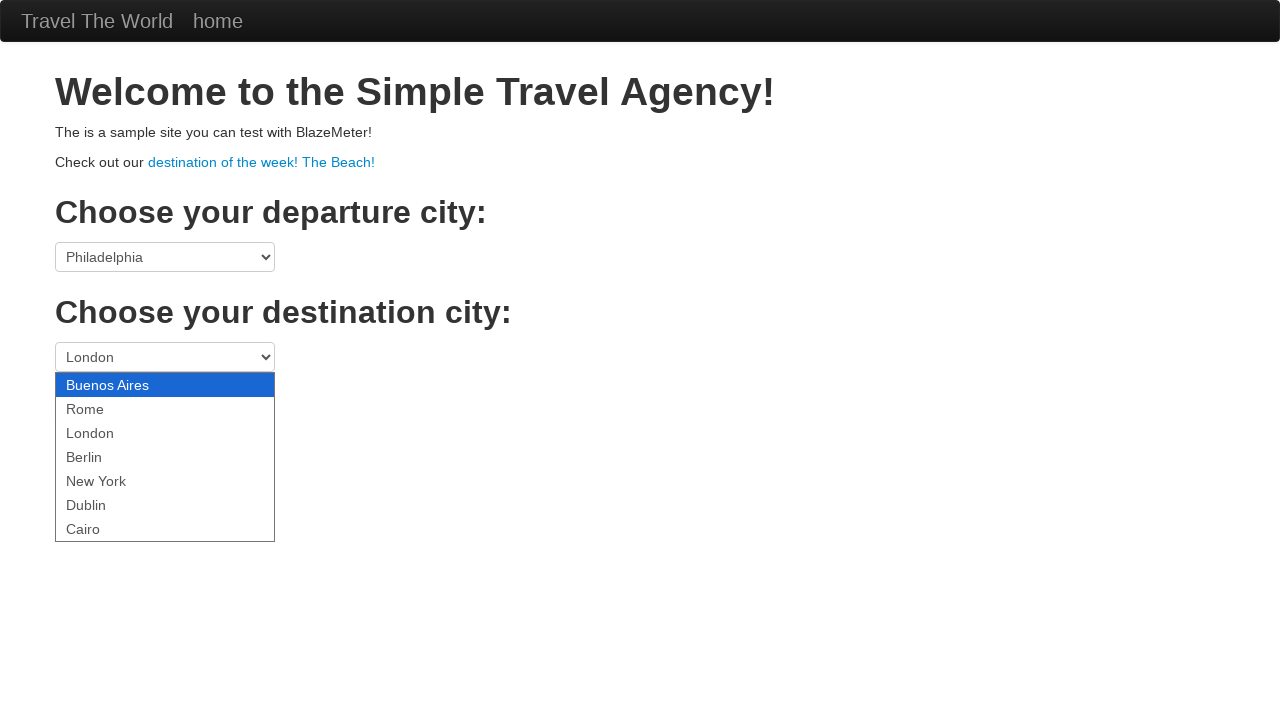

Clicked Find Flights button at (105, 407) on .btn-primary
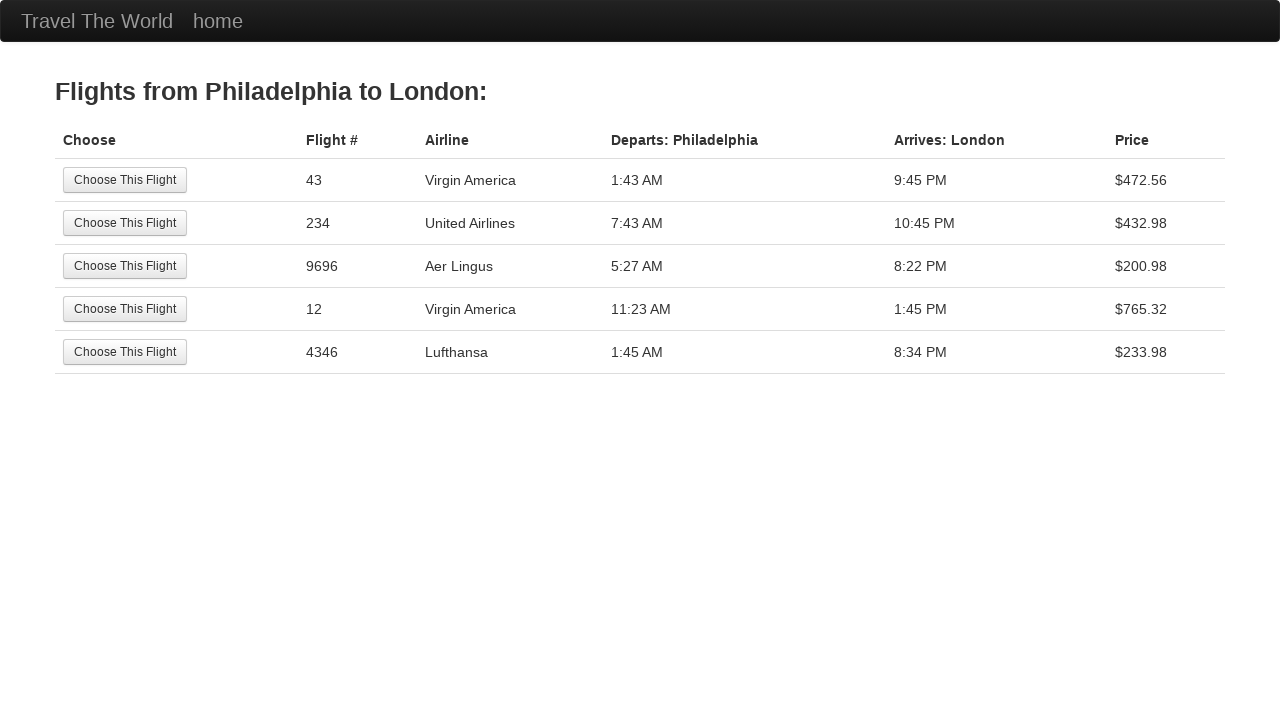

Flights page loaded with available flight options
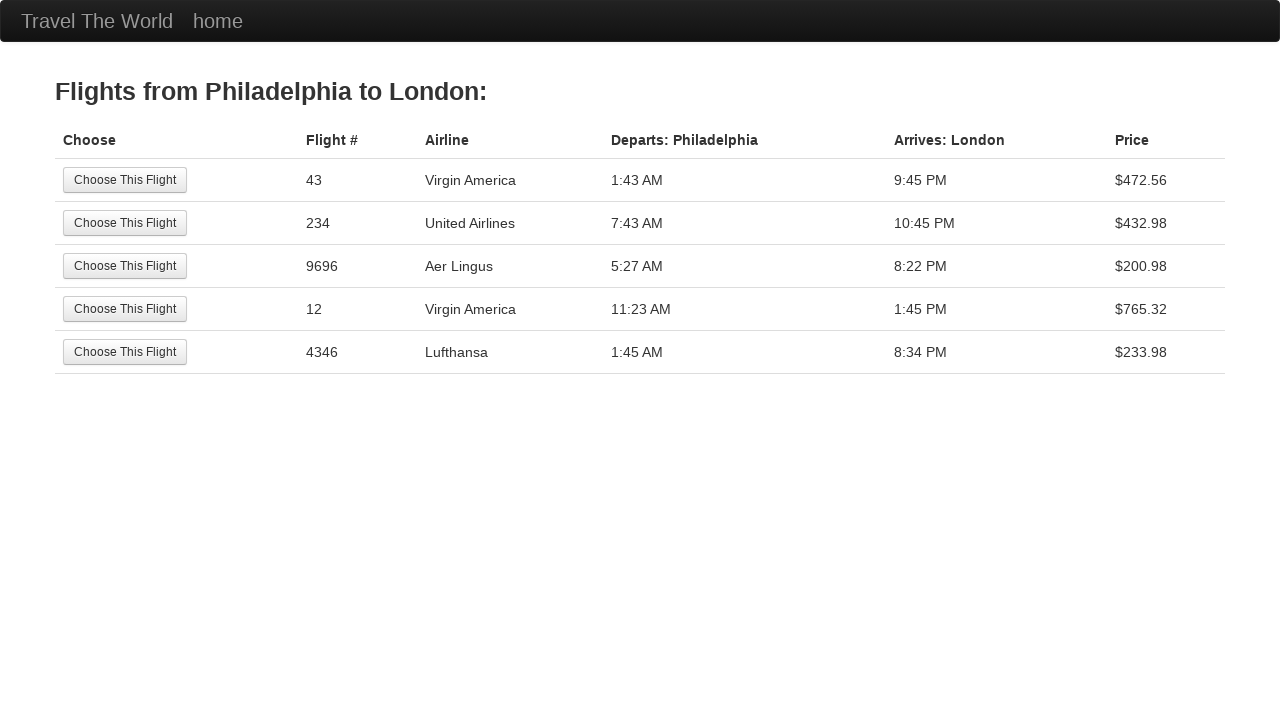

Selected second flight option at (125, 223) on tr:nth-child(2) .btn
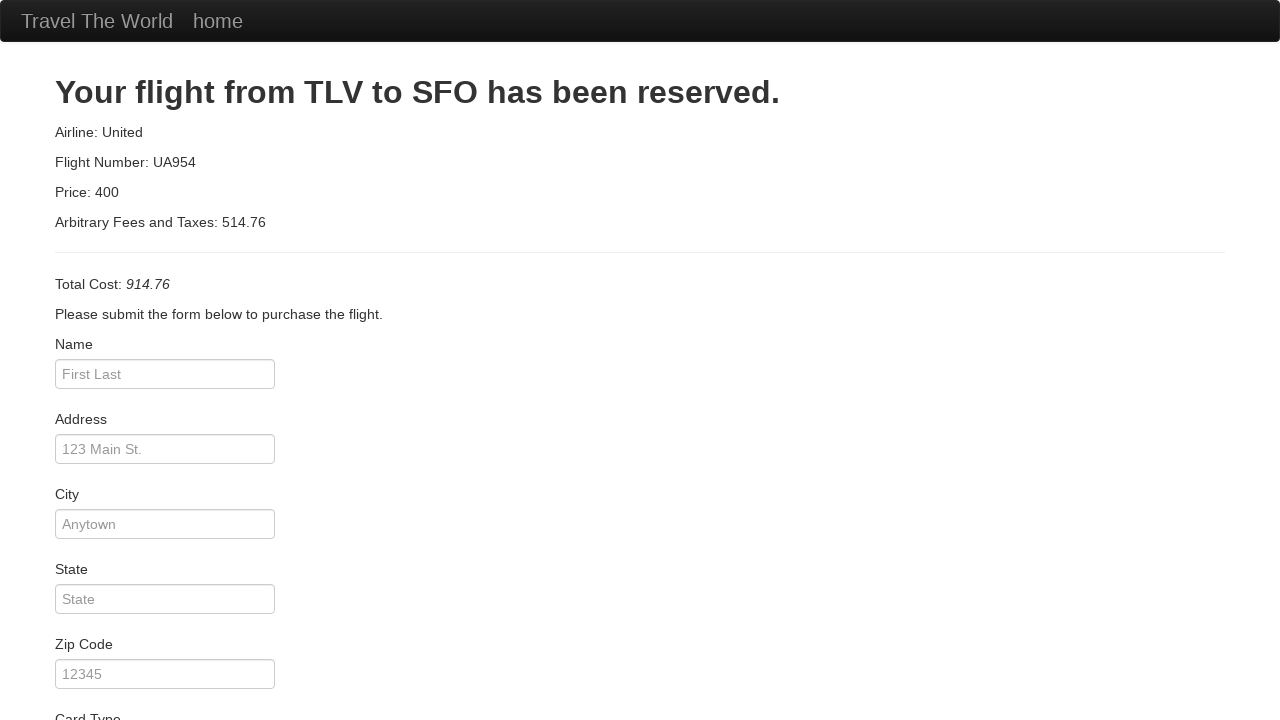

Entered passenger name: John Smith on #inputName
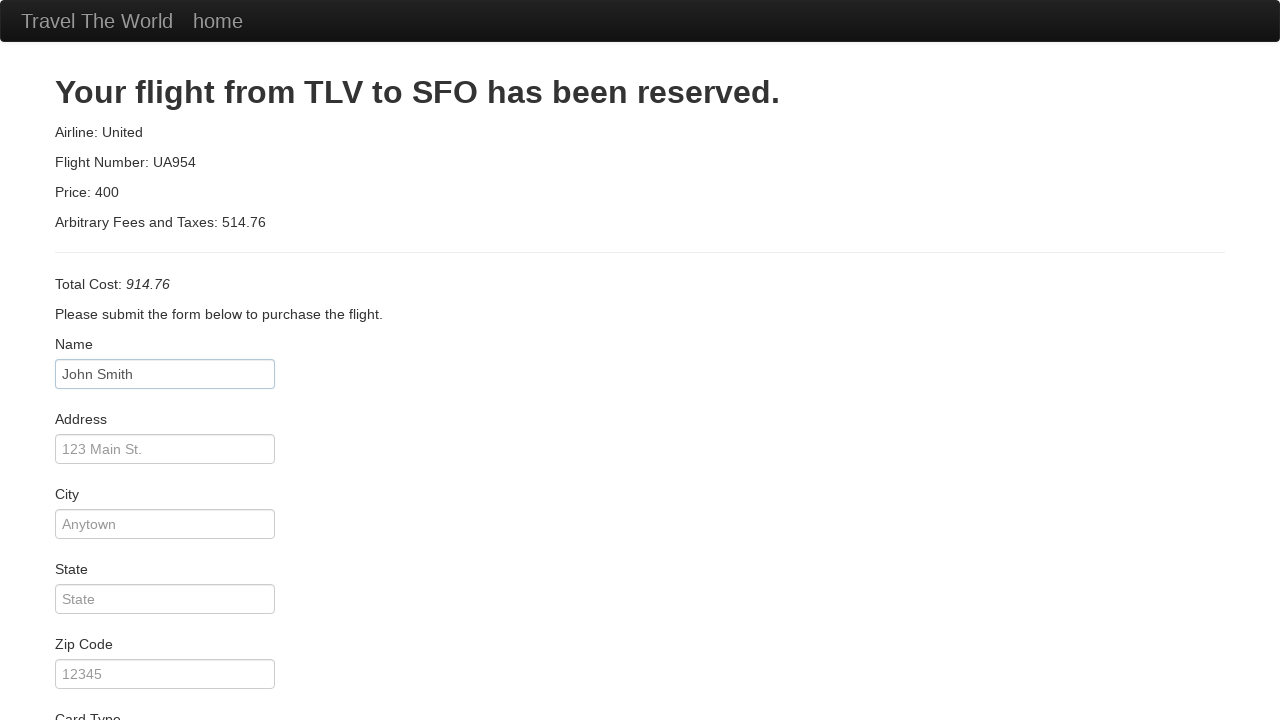

Clicked address field at (165, 449) on #address
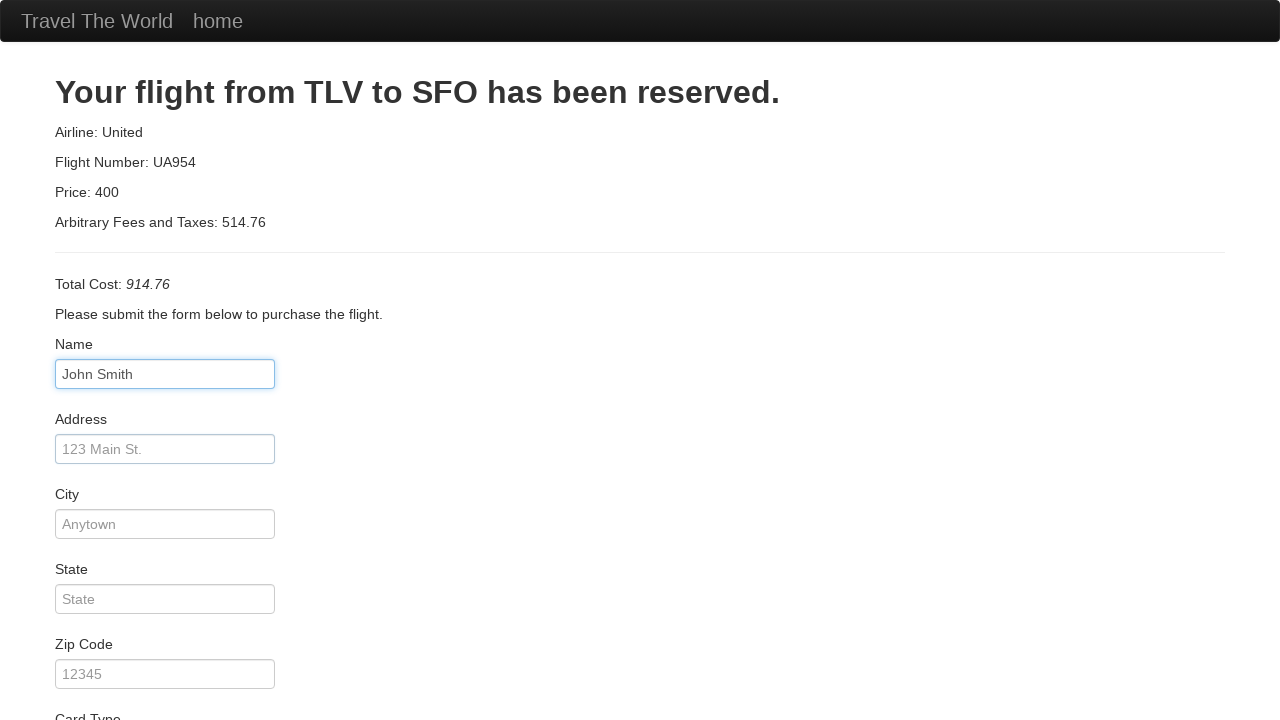

Entered address: 123 Main Street on #address
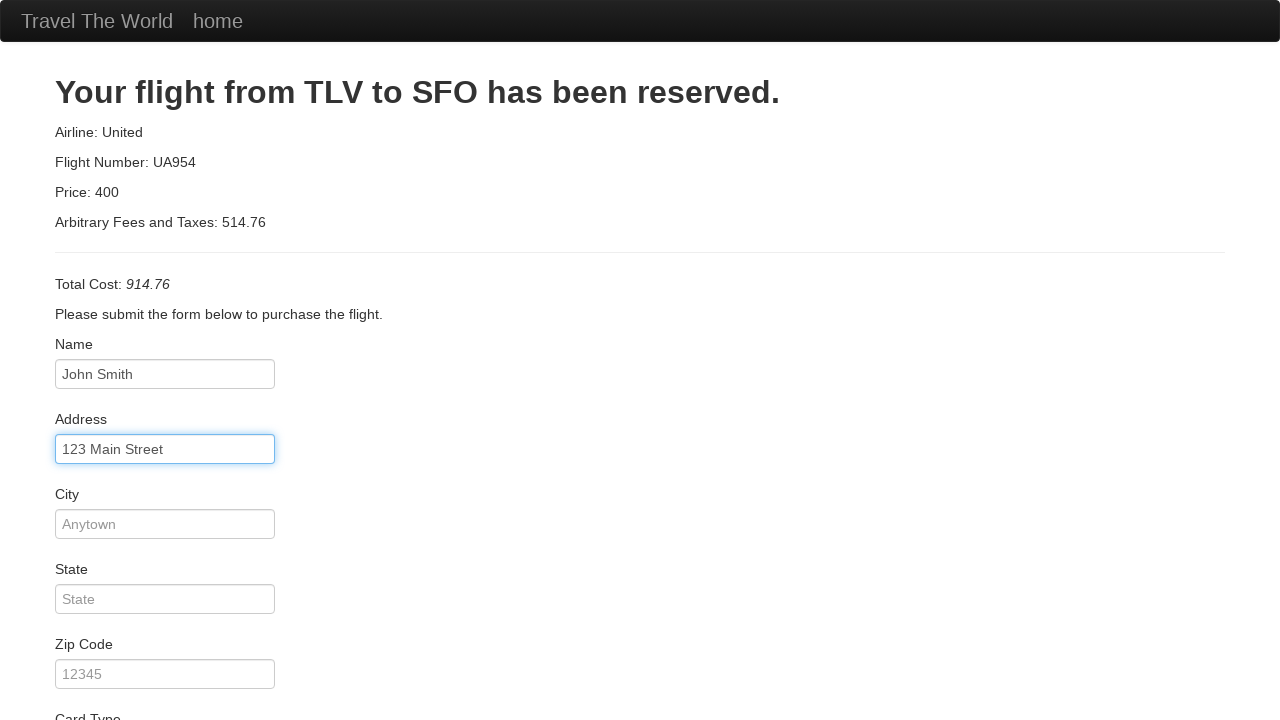

Clicked city field at (165, 524) on #city
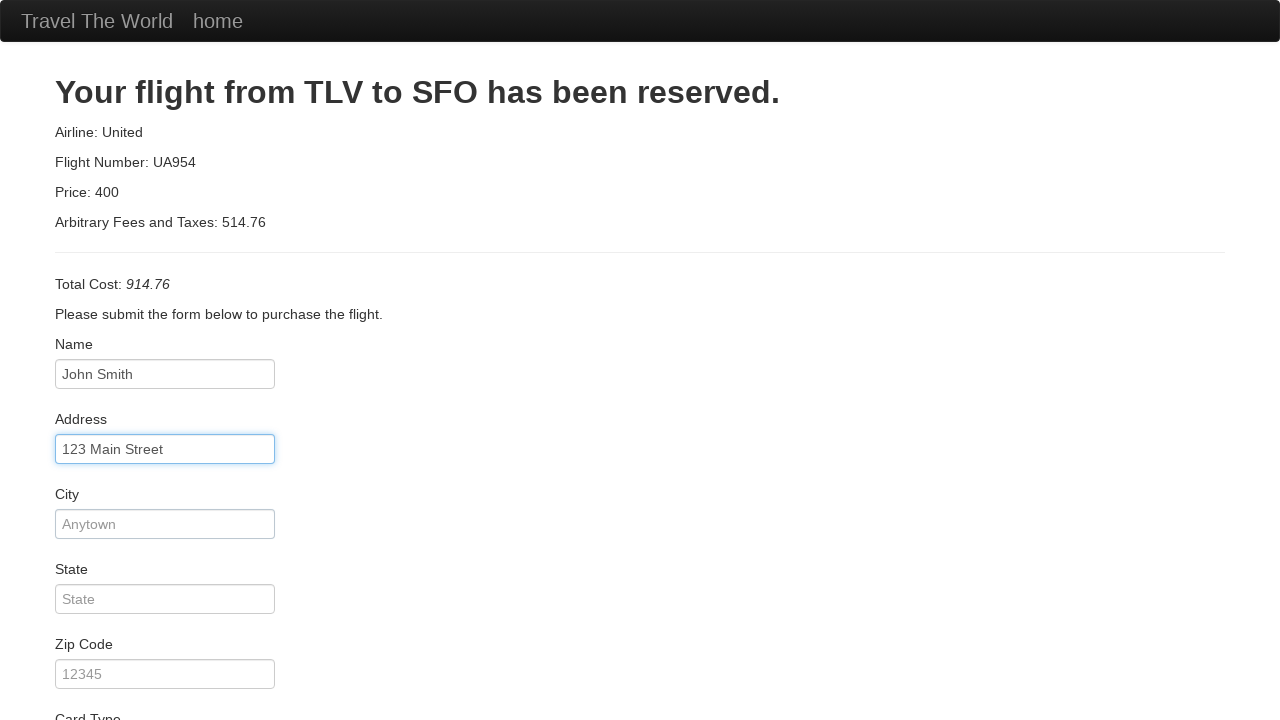

Entered city: Boston on #city
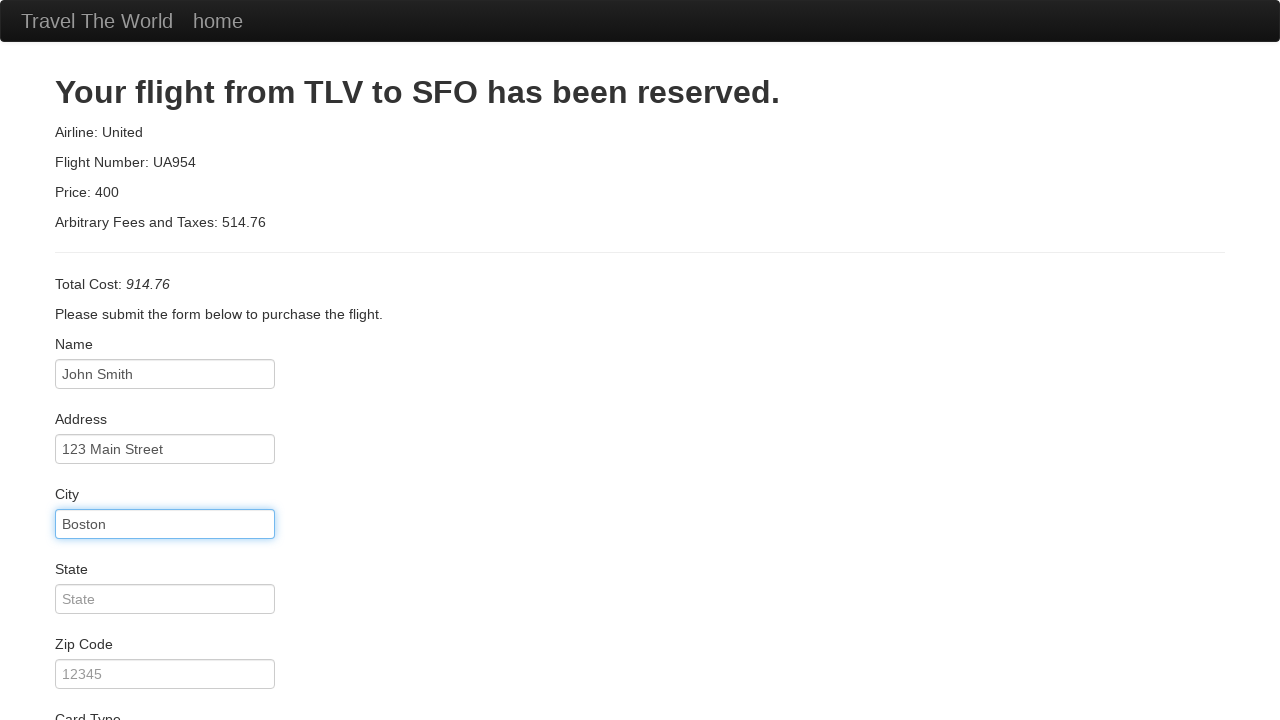

Clicked state field at (165, 599) on #state
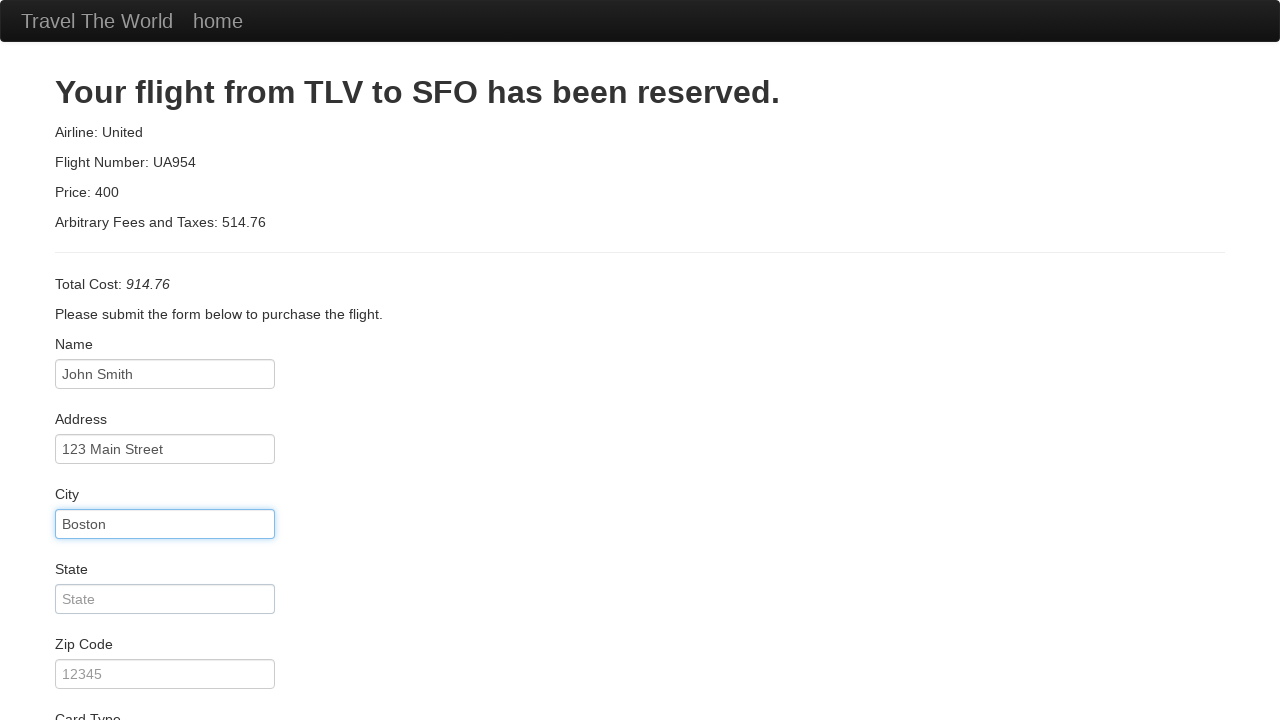

Entered state: Massachusetts on #state
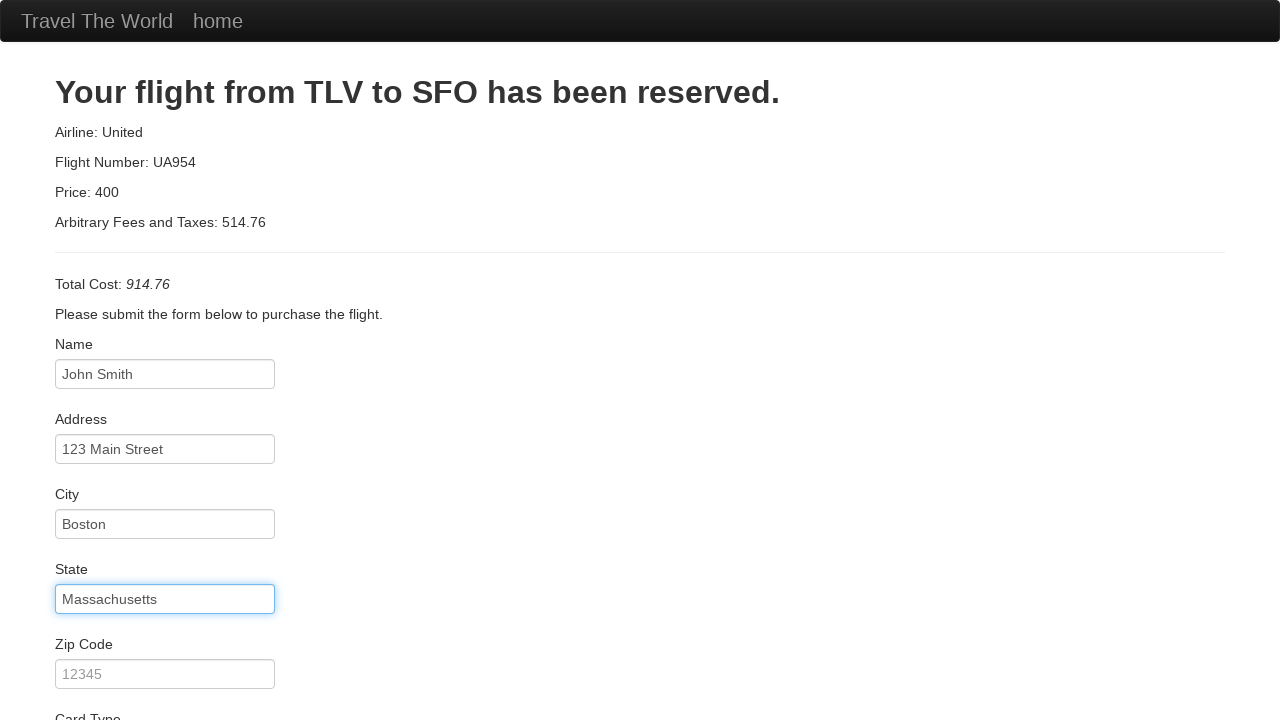

Clicked zip code field at (165, 674) on #zipCode
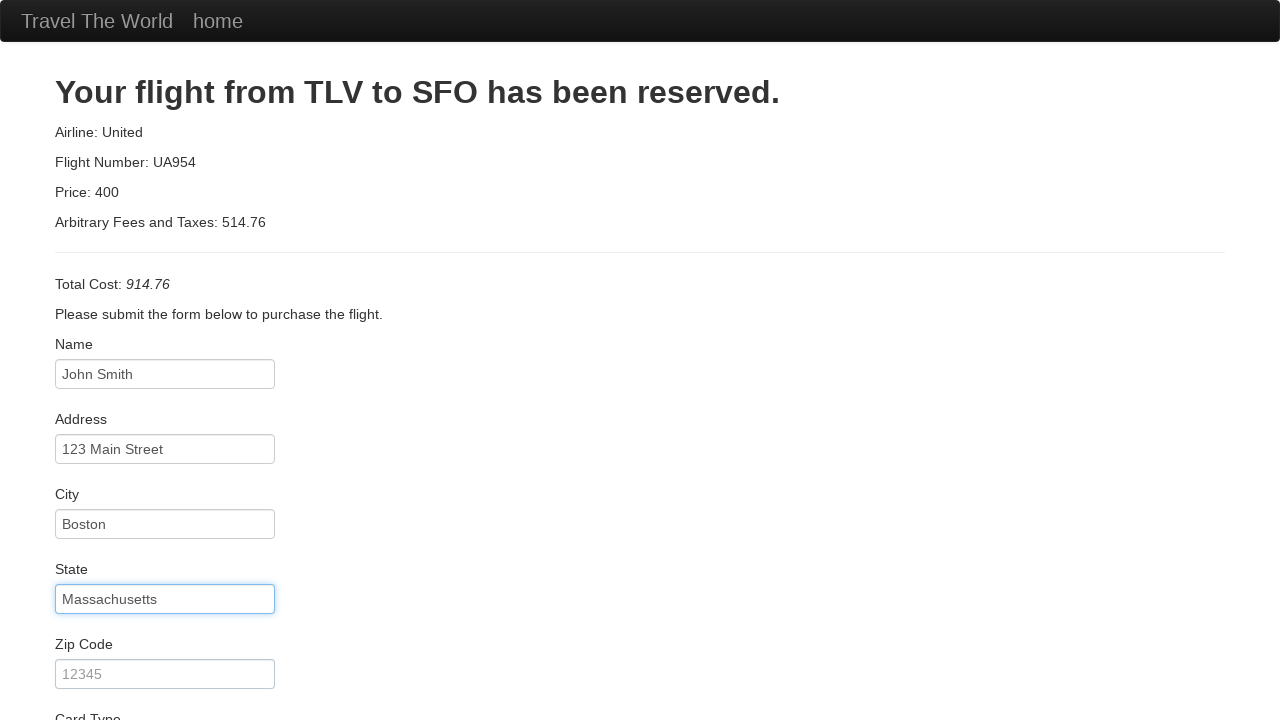

Entered zip code: 02101 on #zipCode
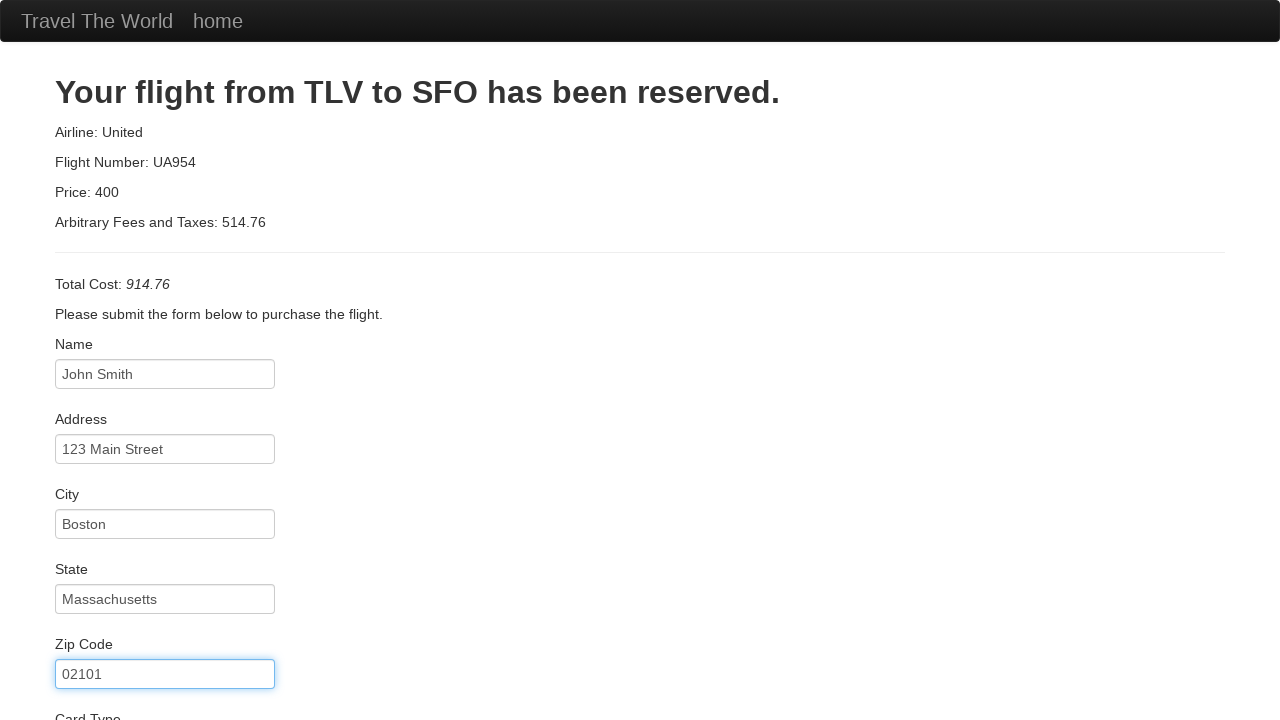

Selected American Express as card type on #cardType
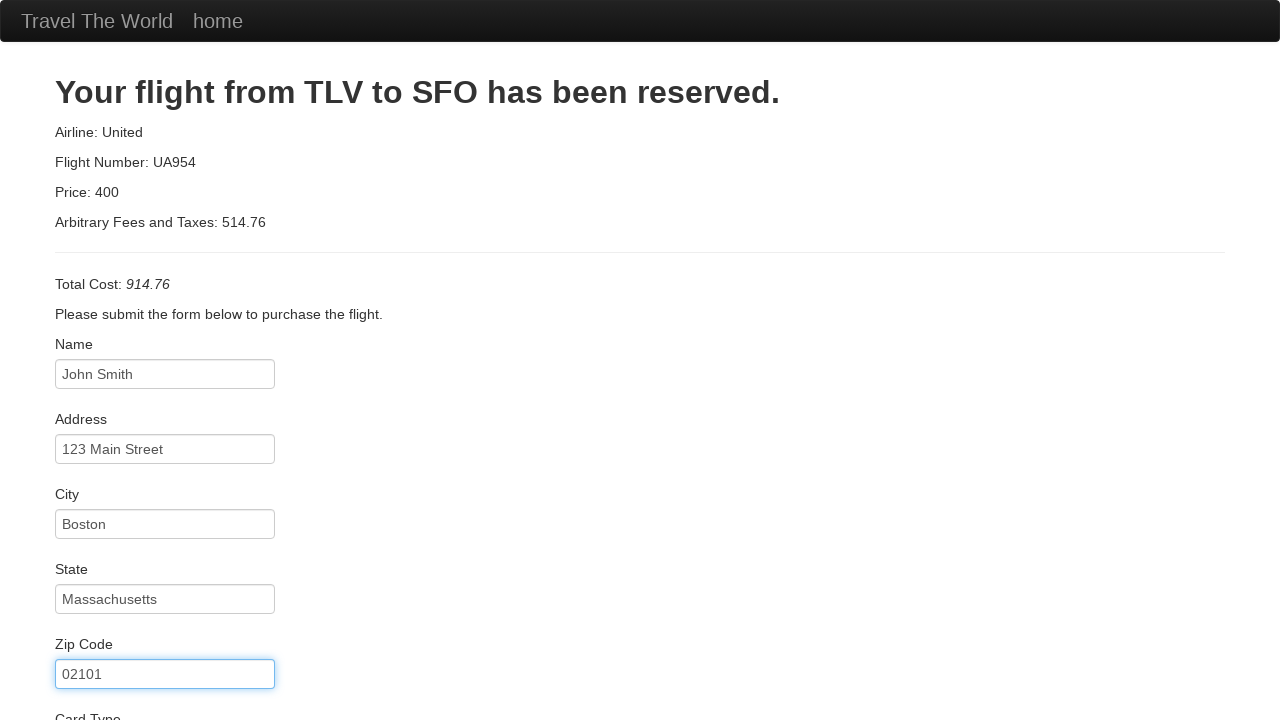

Clicked credit card number field at (165, 380) on #creditCardNumber
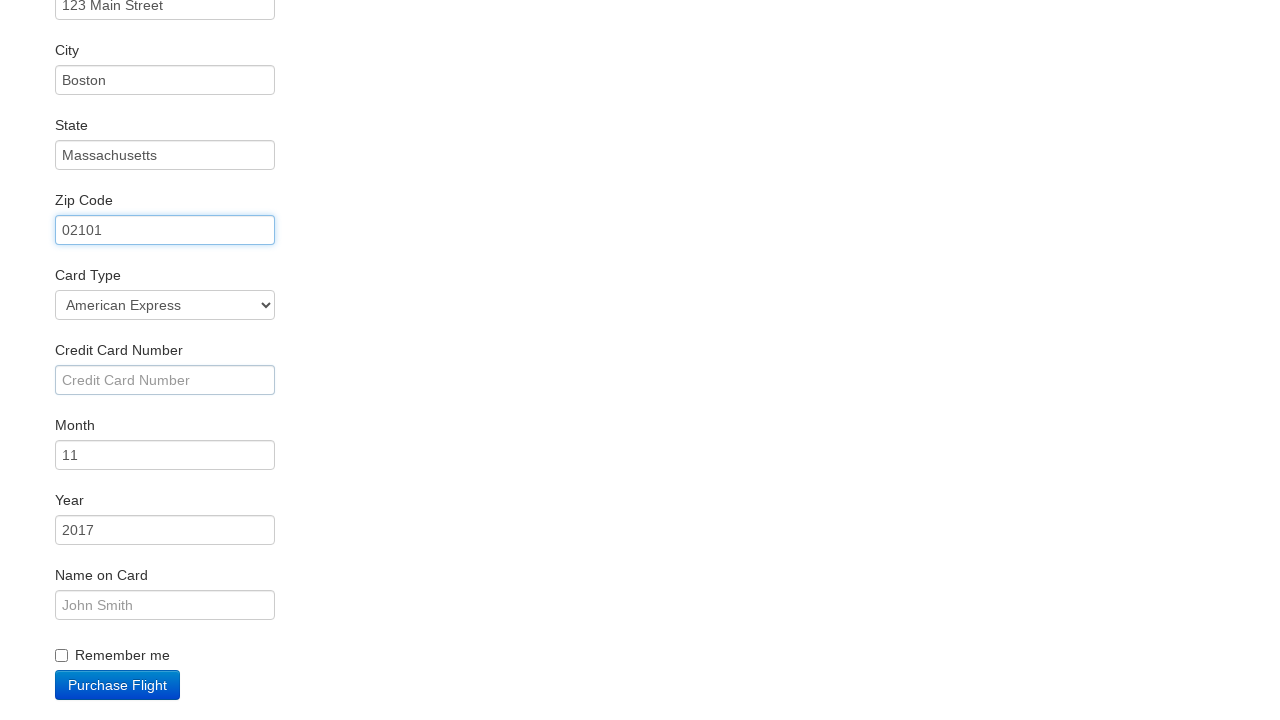

Entered credit card number on #creditCardNumber
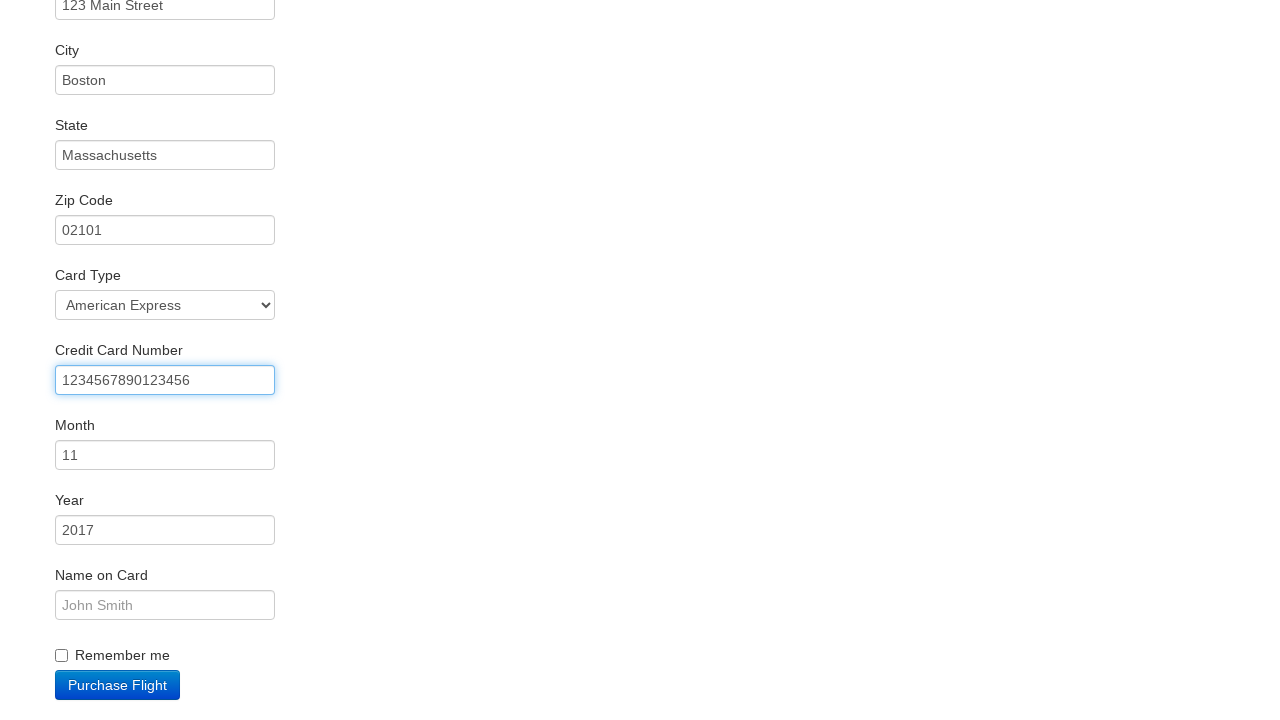

Clicked credit card month field at (165, 455) on #creditCardMonth
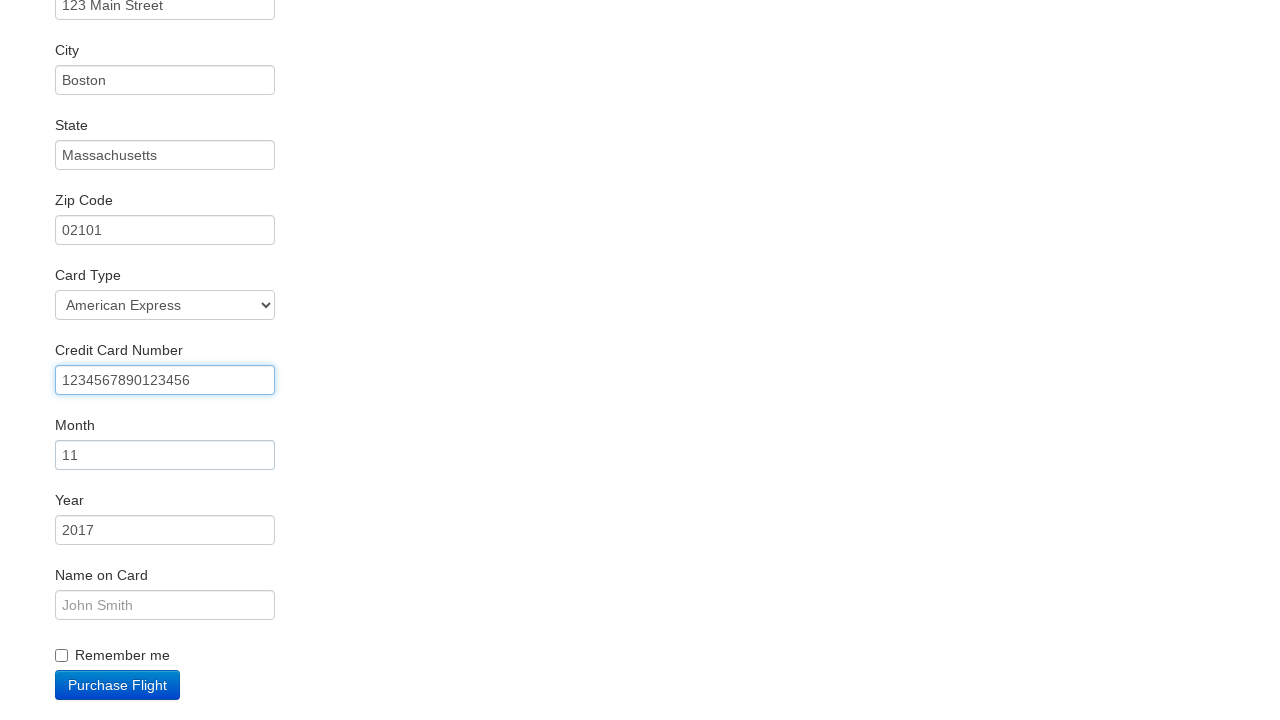

Entered credit card month: 12 on #creditCardMonth
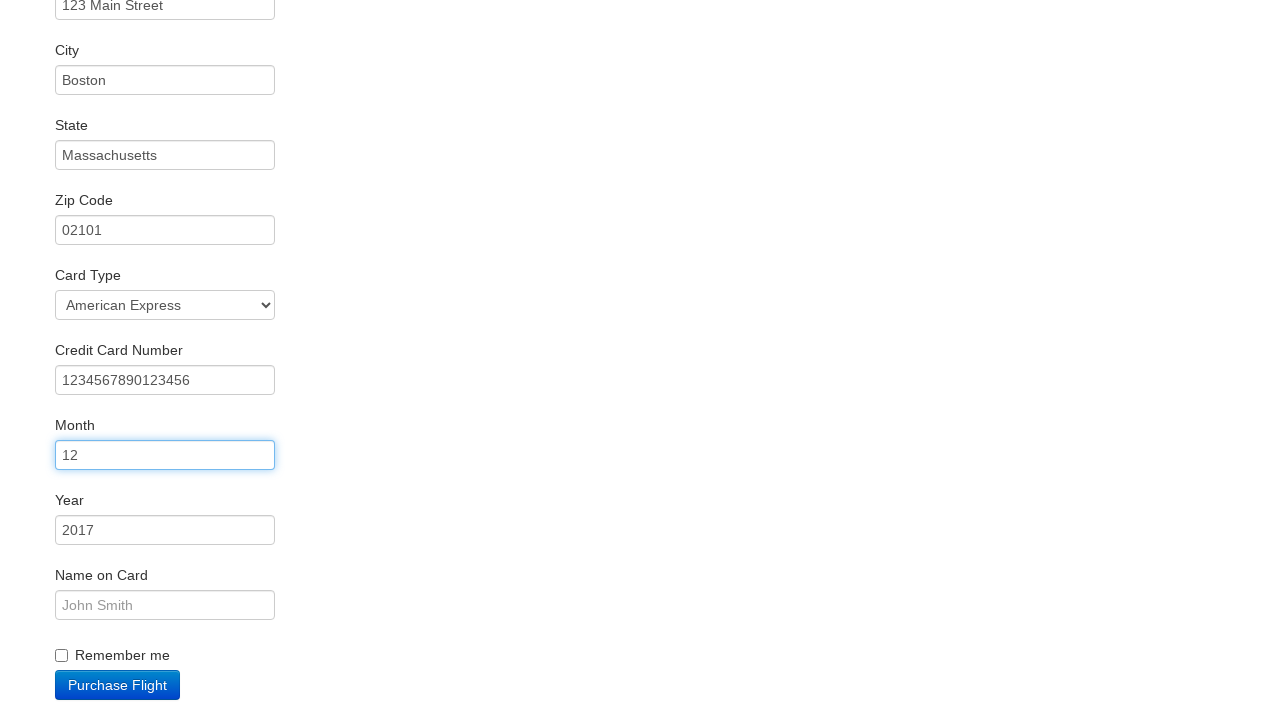

Clicked credit card year field at (165, 530) on #creditCardYear
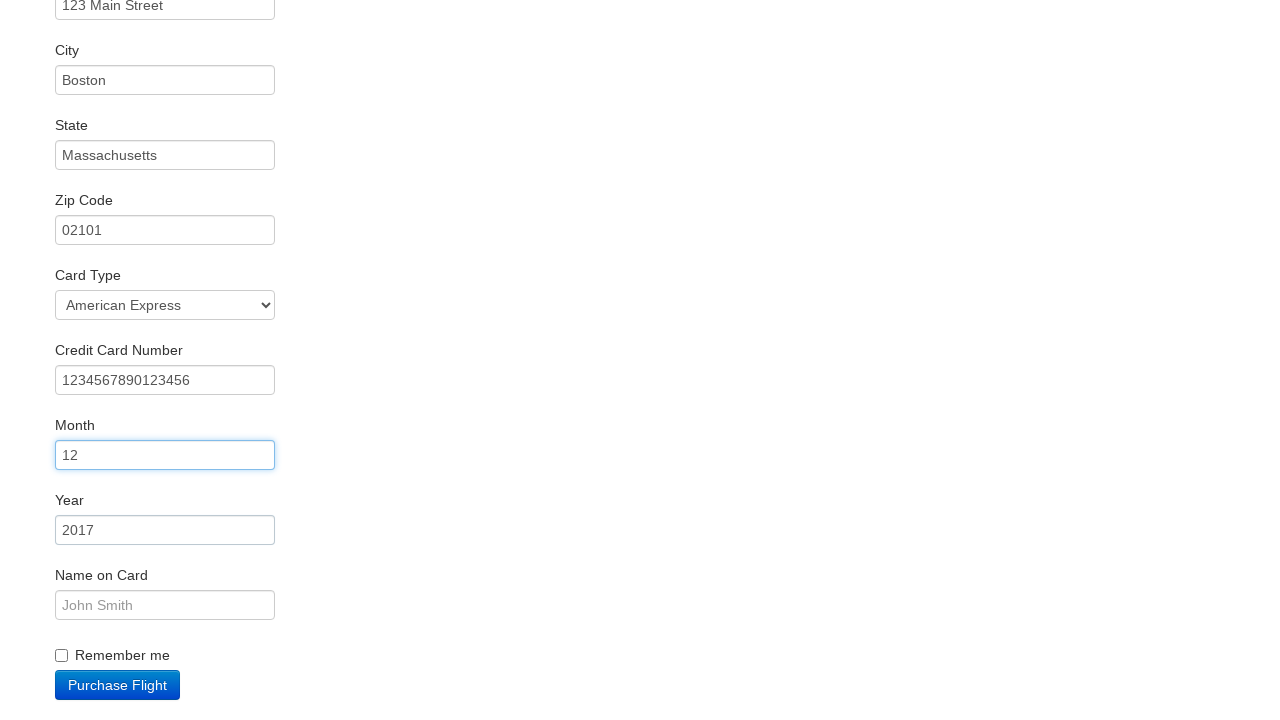

Entered credit card year: 2025 on #creditCardYear
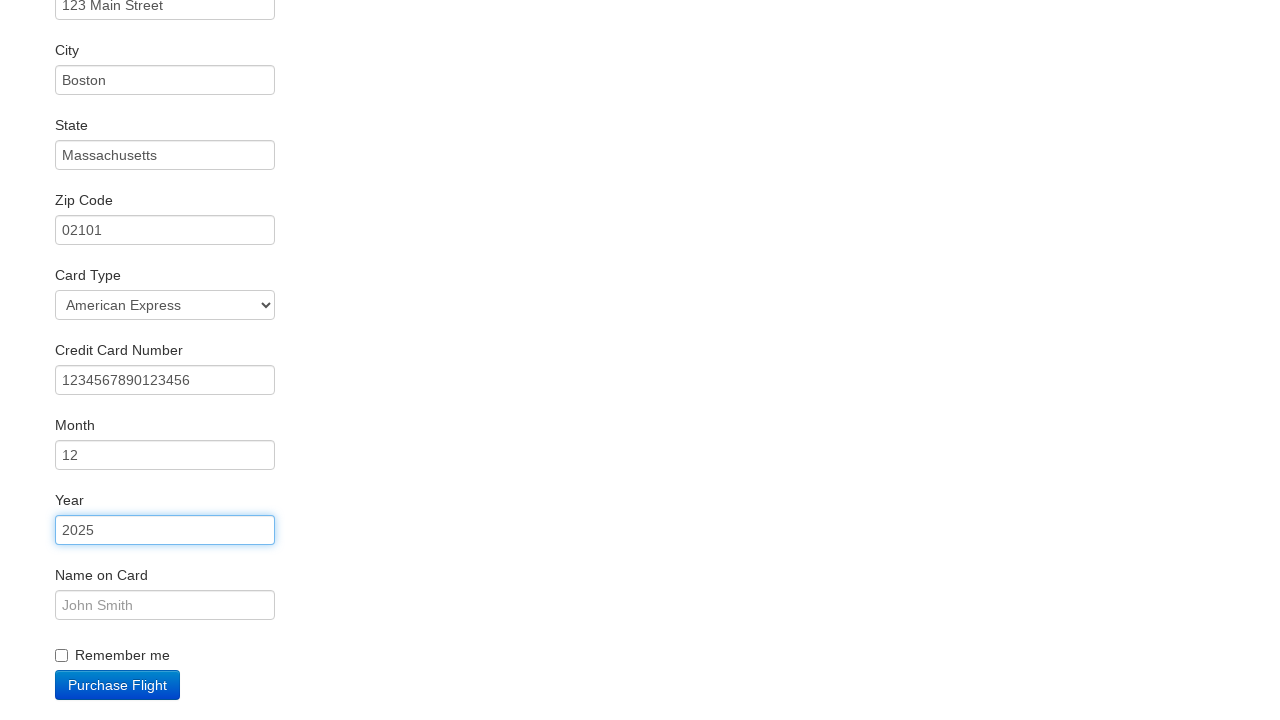

Clicked name on card field at (165, 605) on #nameOnCard
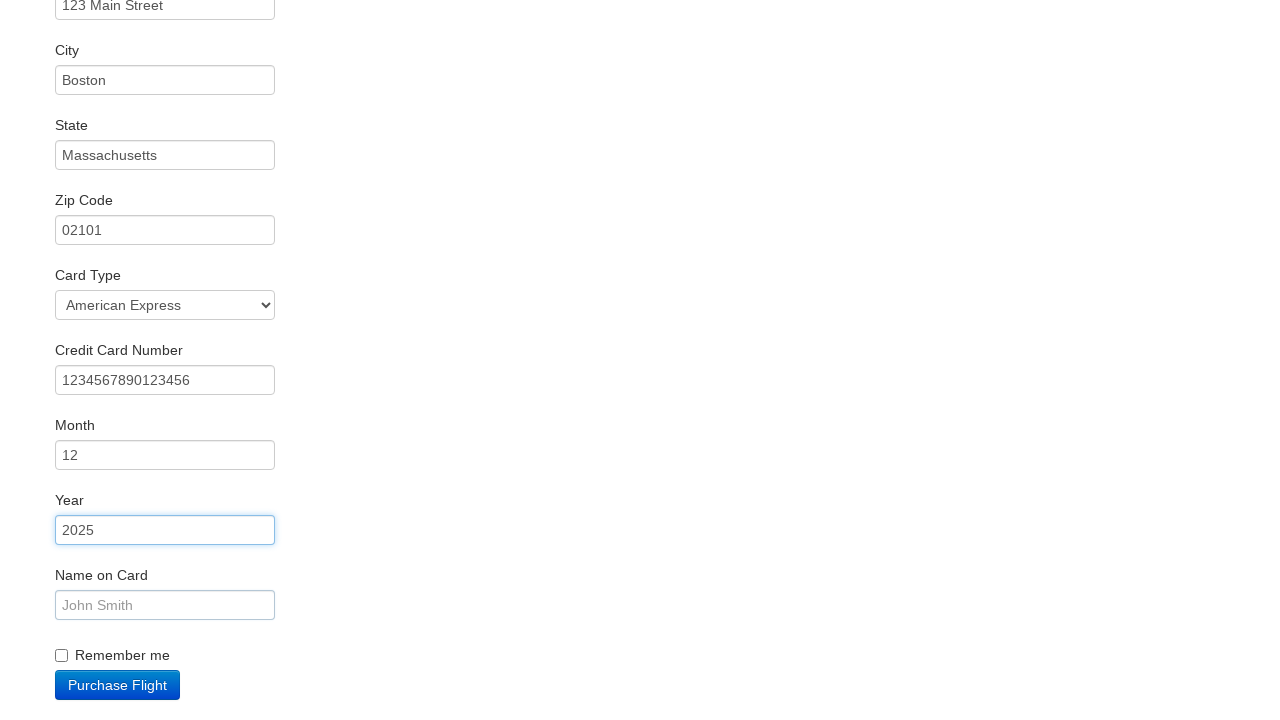

Entered name on card: John Smith on #nameOnCard
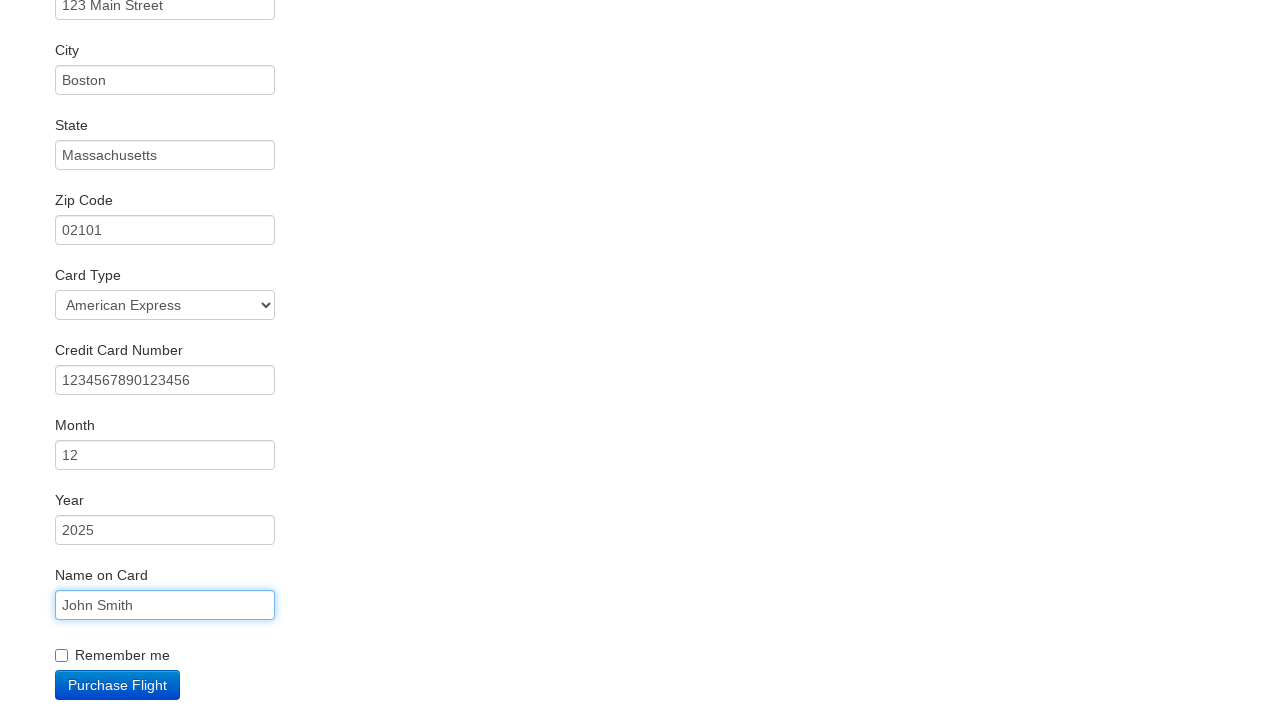

Clicked purchase button to submit order at (118, 685) on .btn-primary
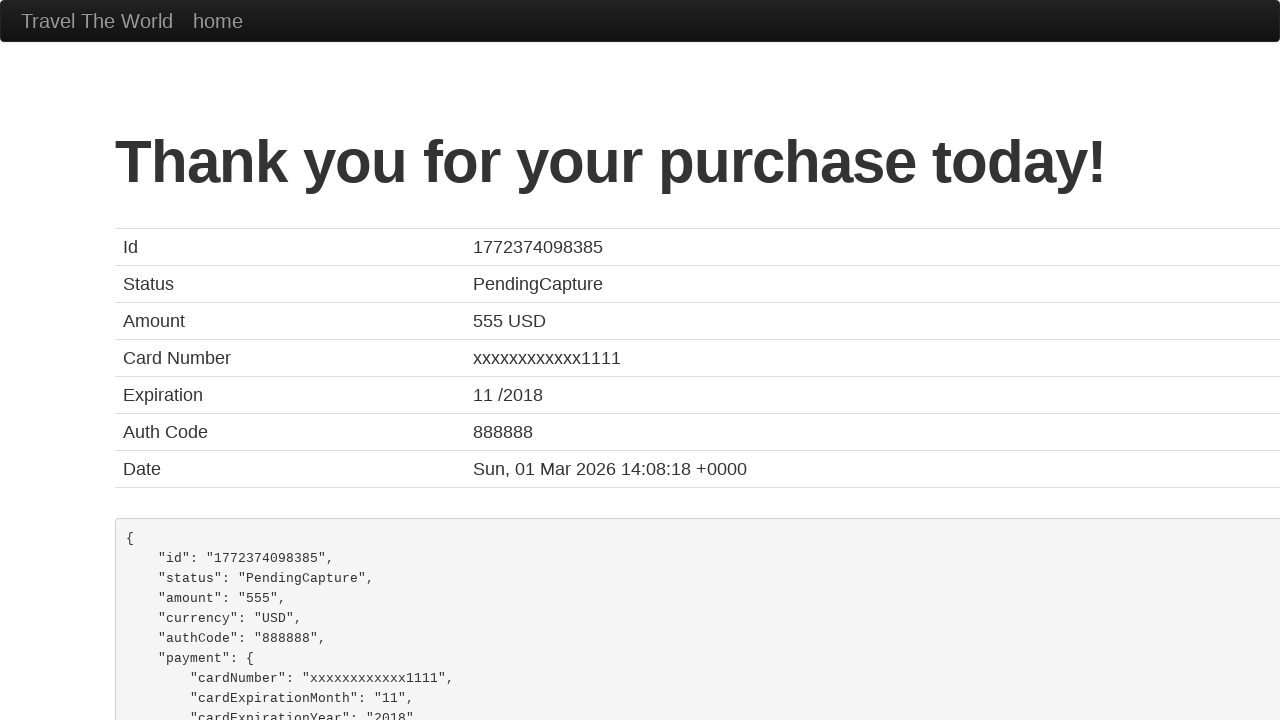

Confirmation page loaded successfully
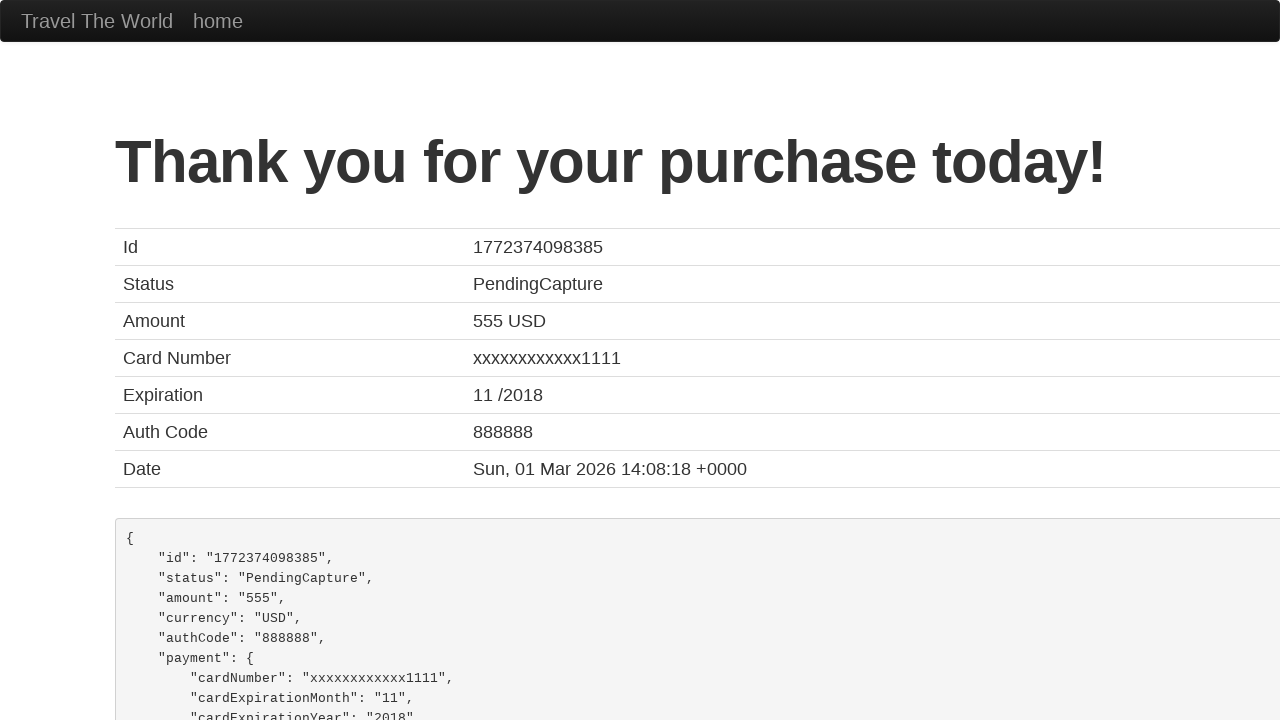

Verified confirmation page title: BlazeDemo Confirmation
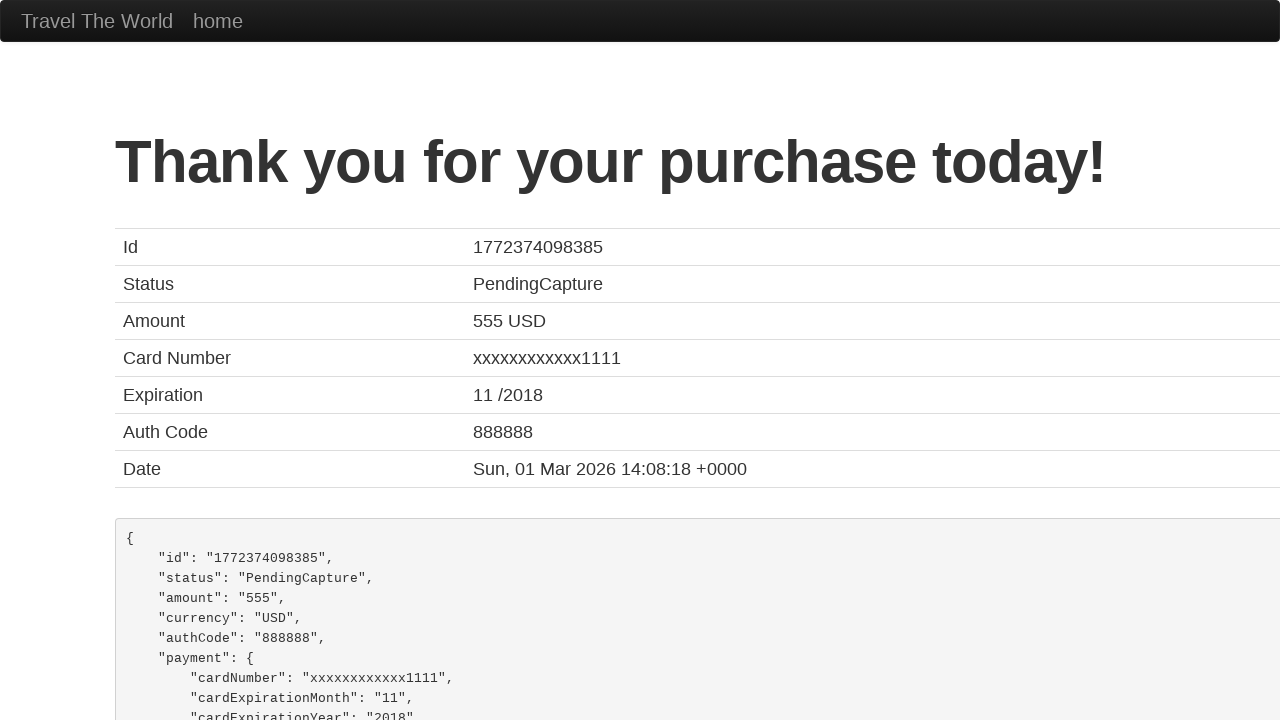

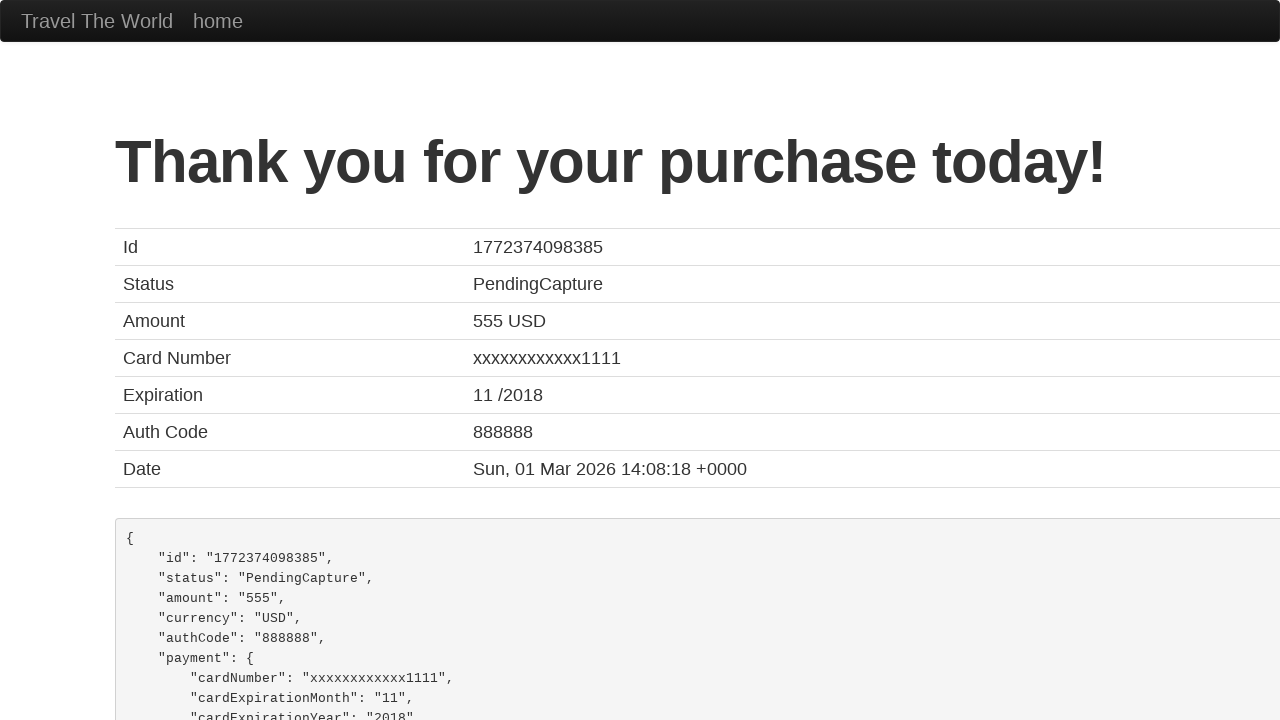